Tests a horizontal slider widget by dragging it and verifying the range value updates accordingly

Starting URL: https://the-internet.herokuapp.com/horizontal_slider

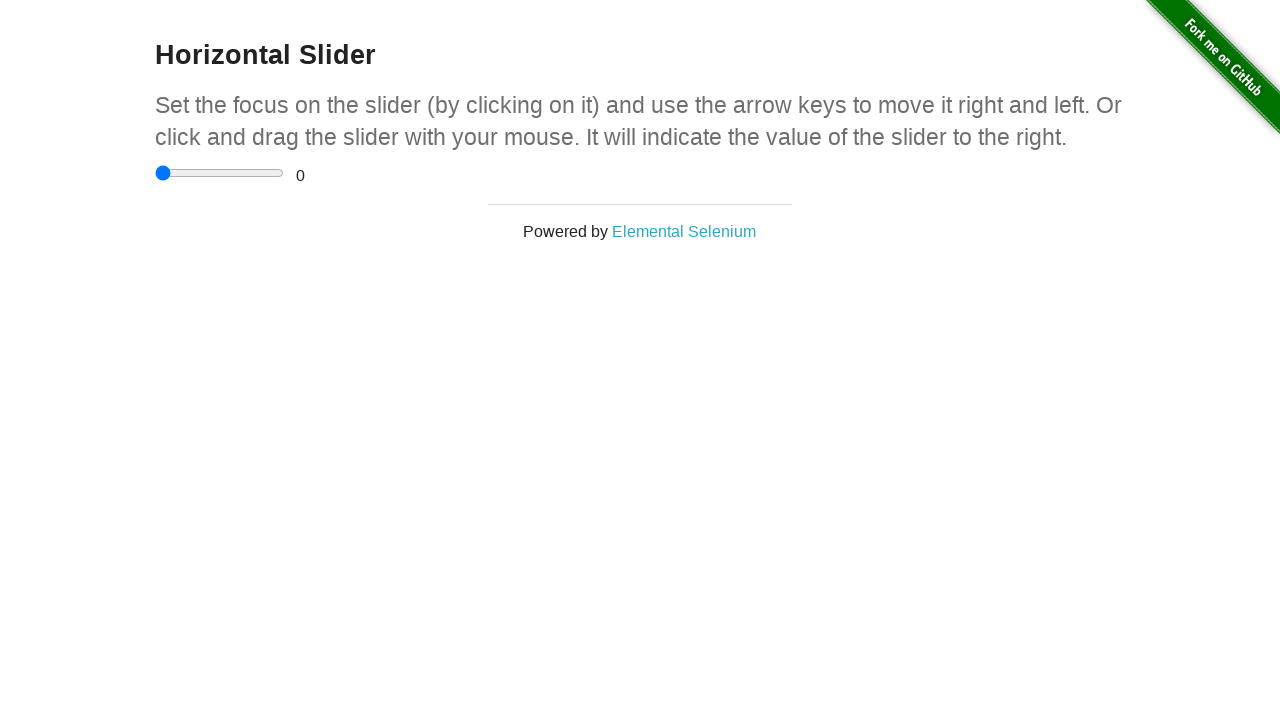

Waited for horizontal slider to be visible
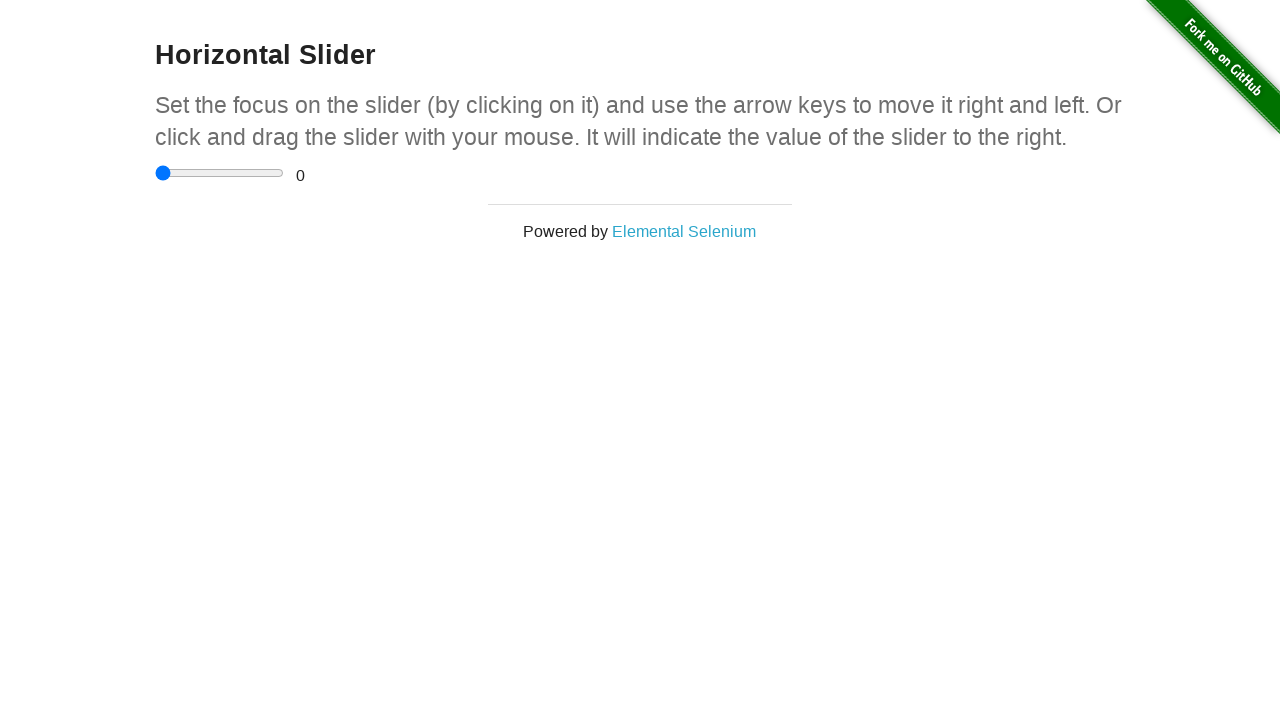

Retrieved slider bounding box for drag operation
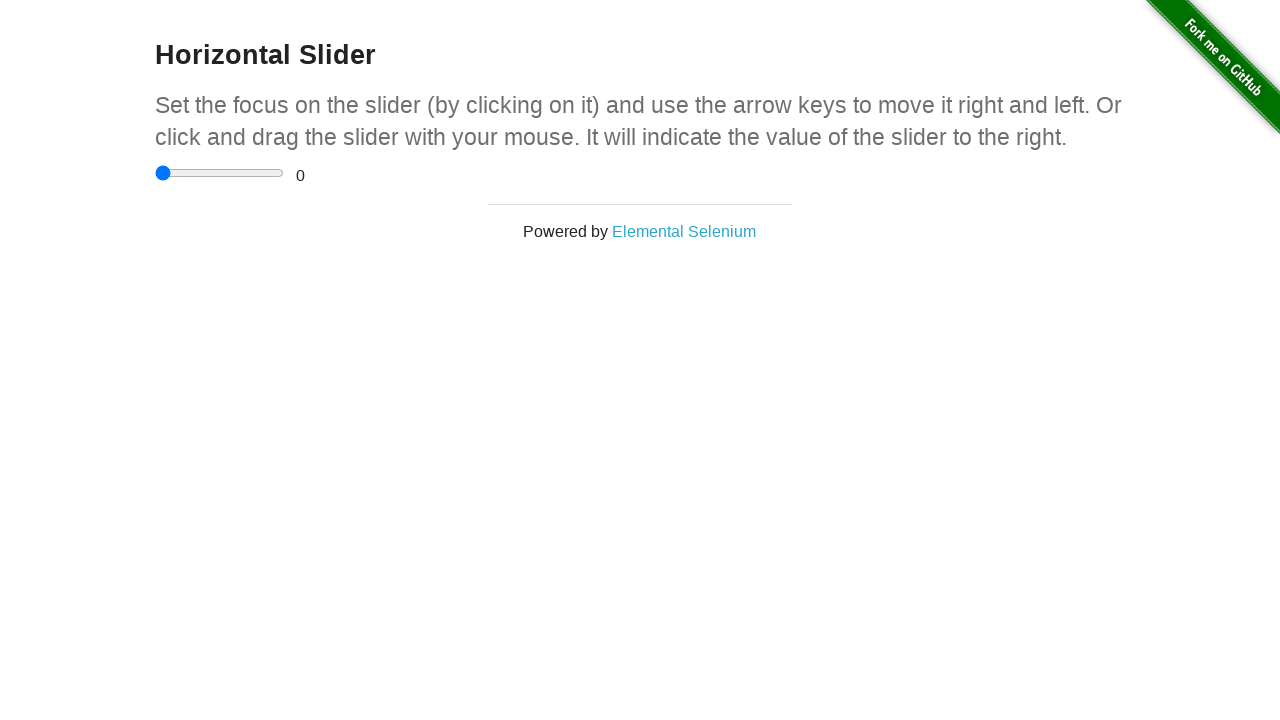

Located range value text element
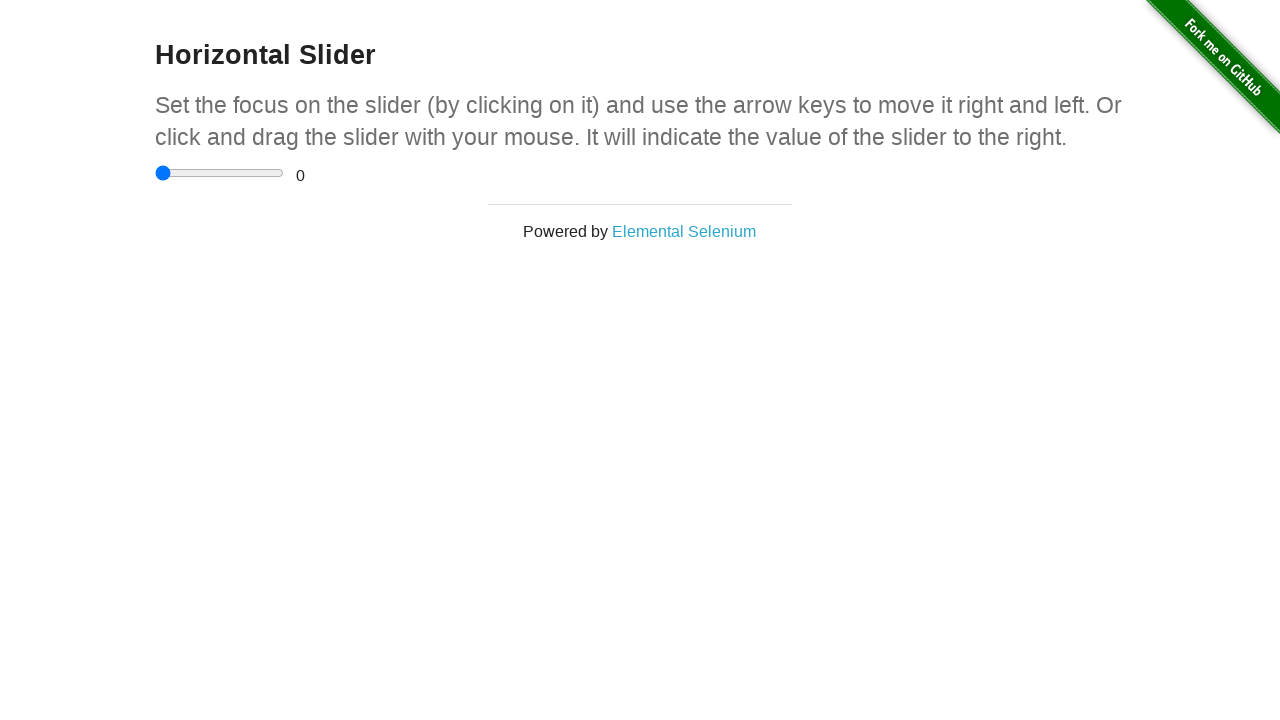

Retrieved initial range value: 0
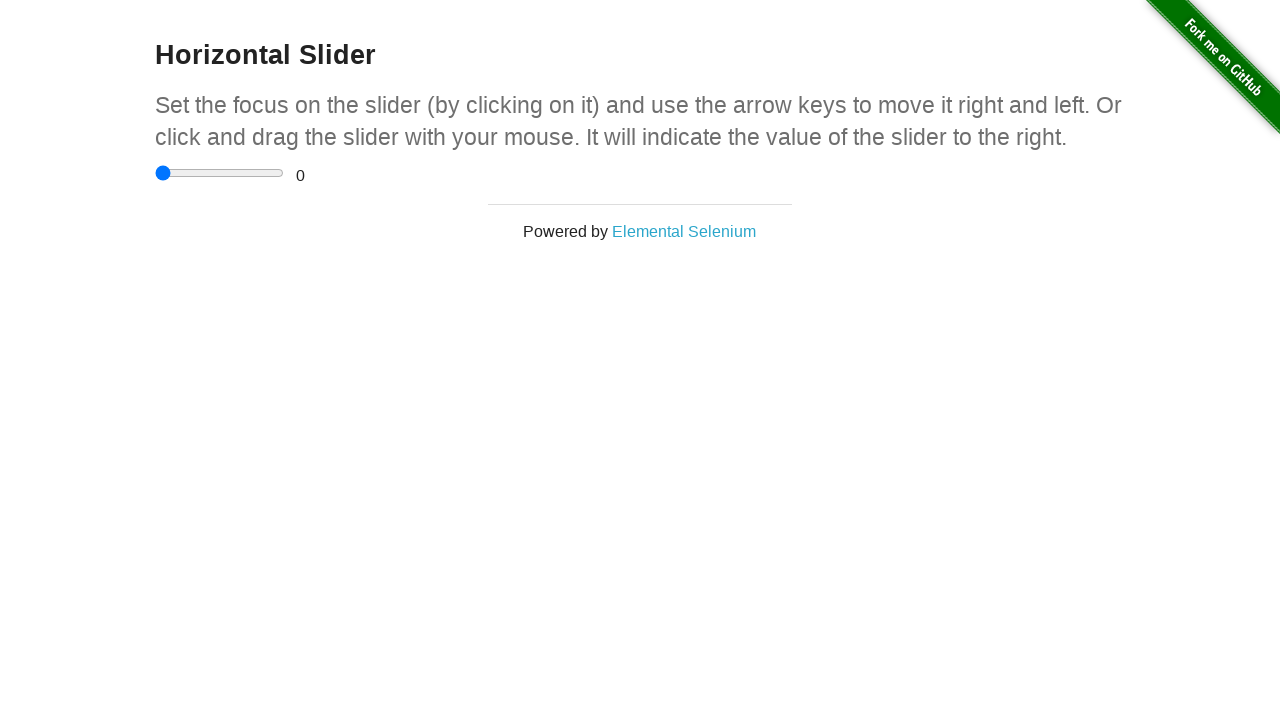

Dragged horizontal slider to 70% position at (245, 173)
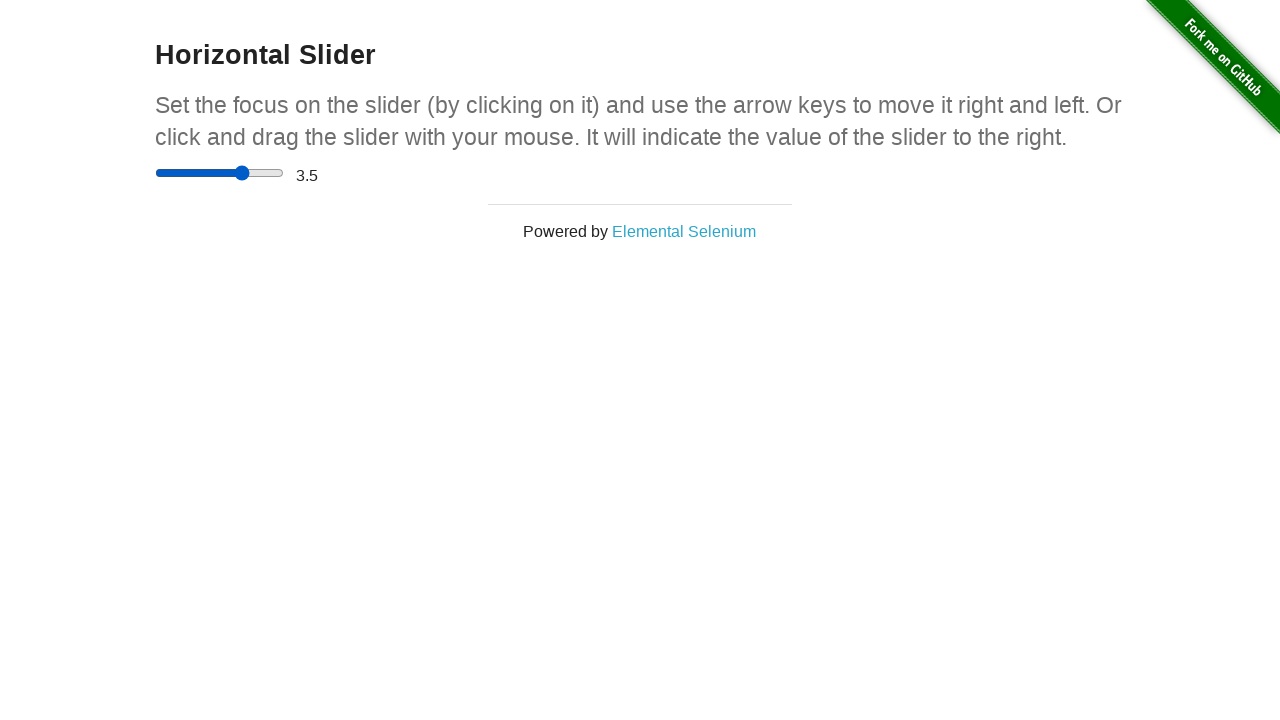

Waited for range value text to update
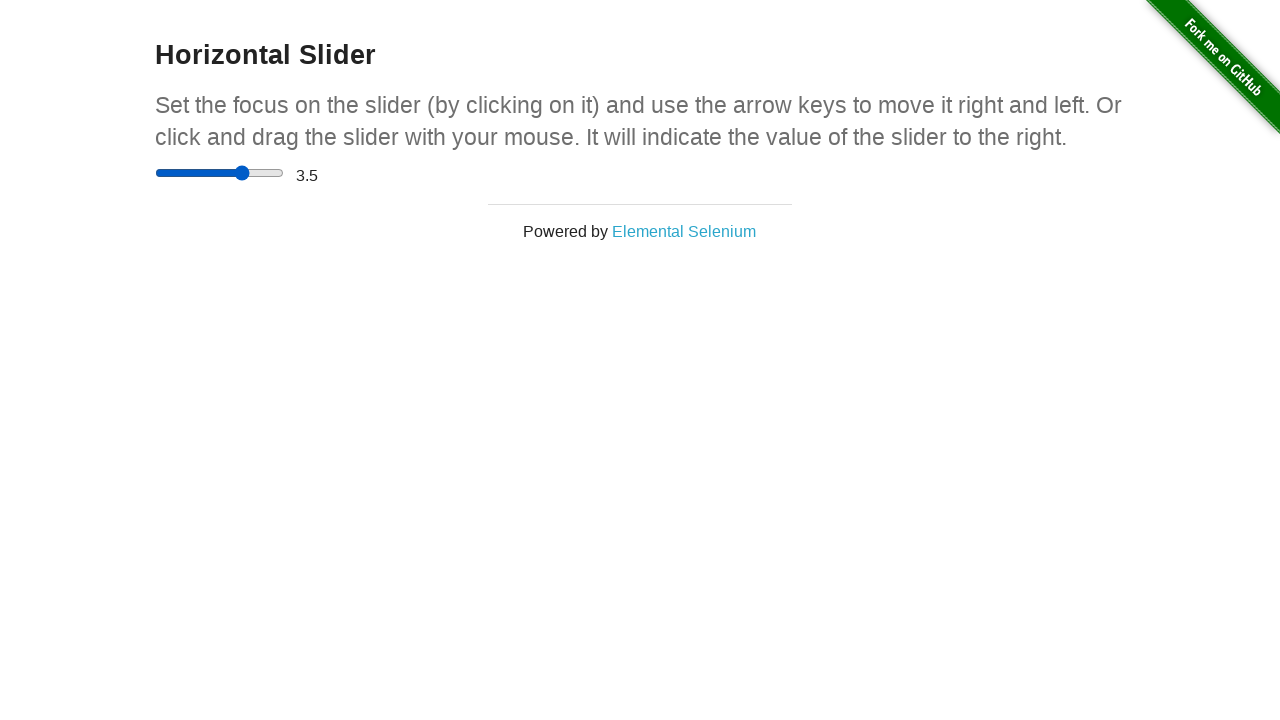

Retrieved updated range value: 3.5
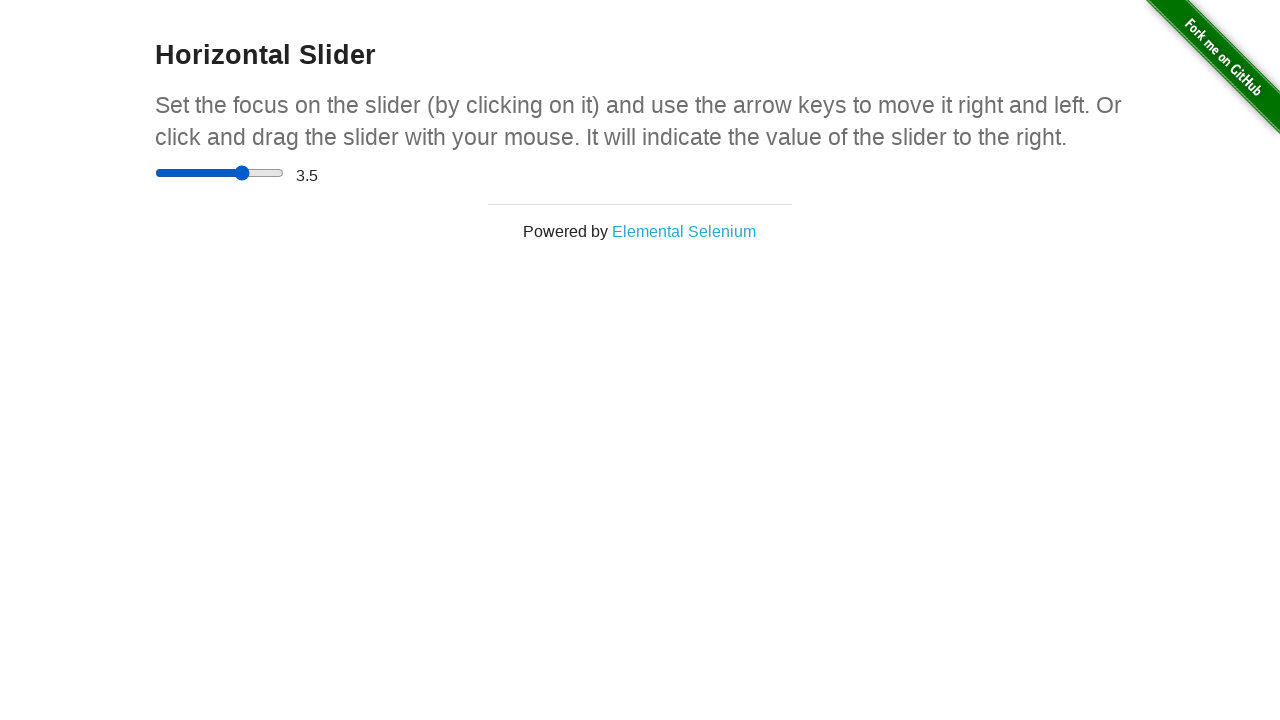

Verified horizontal slider heading is present
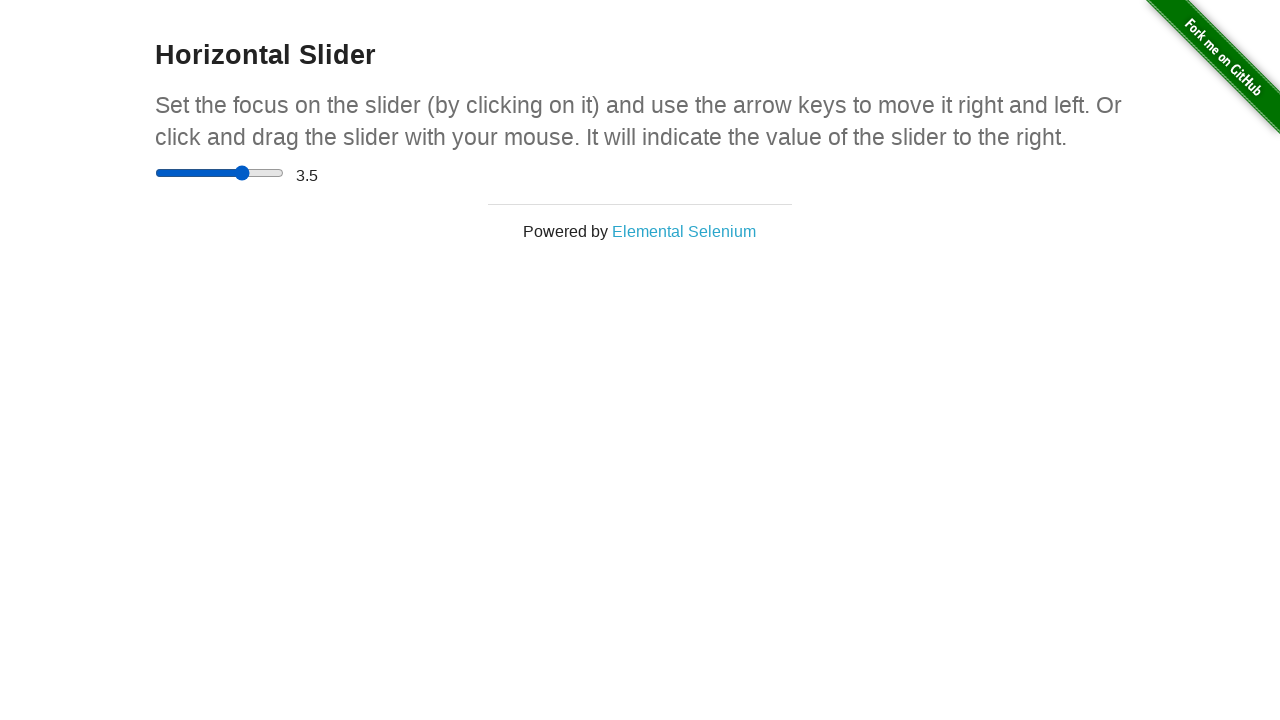

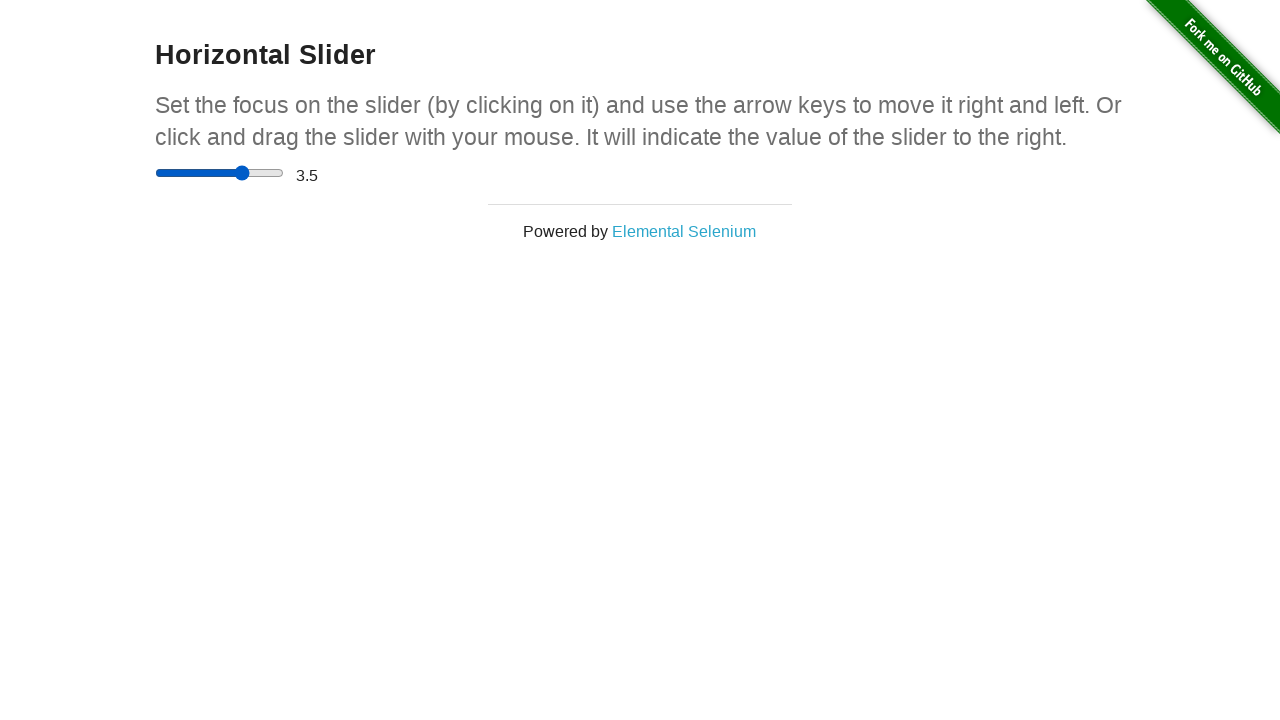